Tests the complete flight booking flow on BlazeDemo by selecting departure and destination cities, choosing a flight, filling in passenger and payment details, and verifying the purchase confirmation.

Starting URL: https://blazedemo.com/

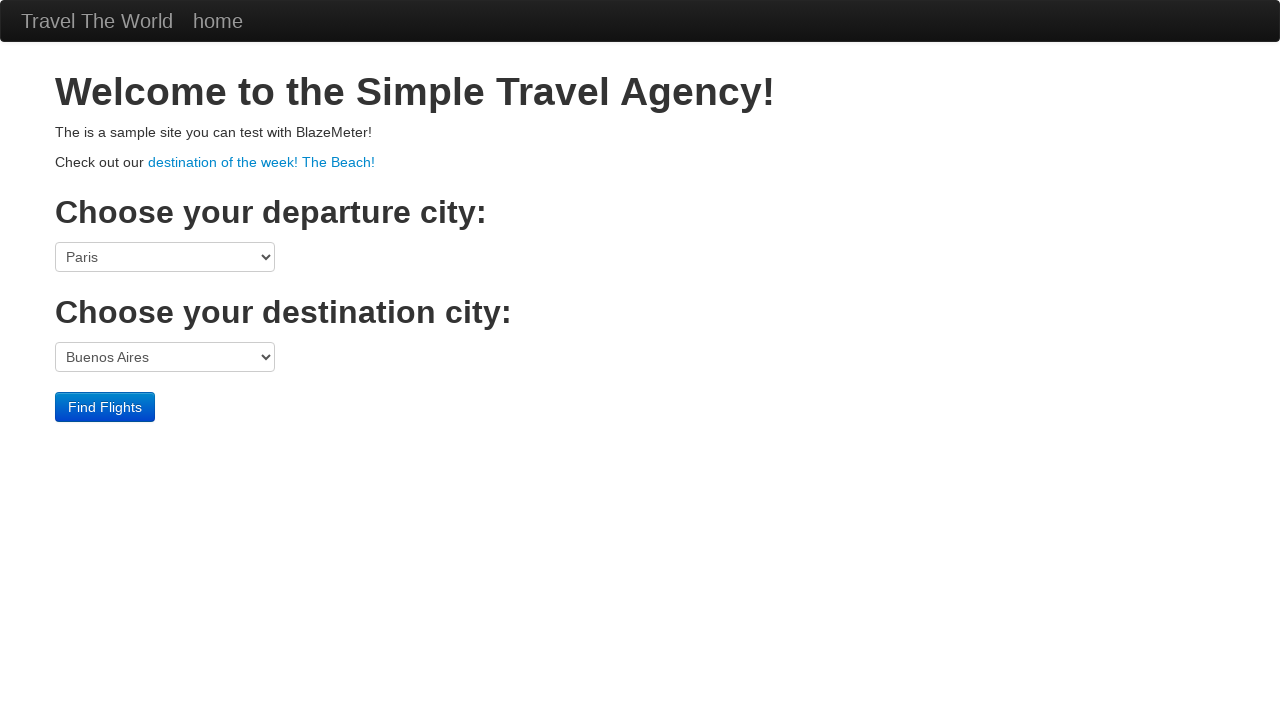

Clicked departure city dropdown at (165, 257) on select[name='fromPort']
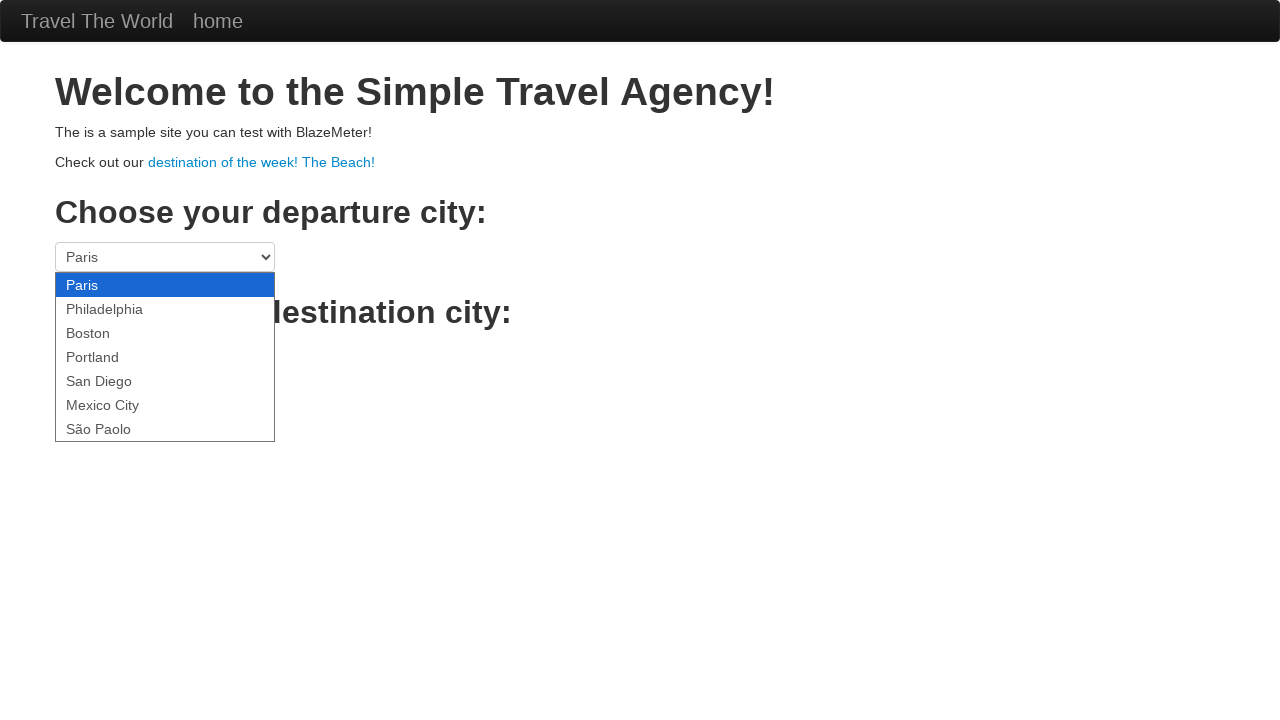

Selected São Paolo as departure city on select[name='fromPort']
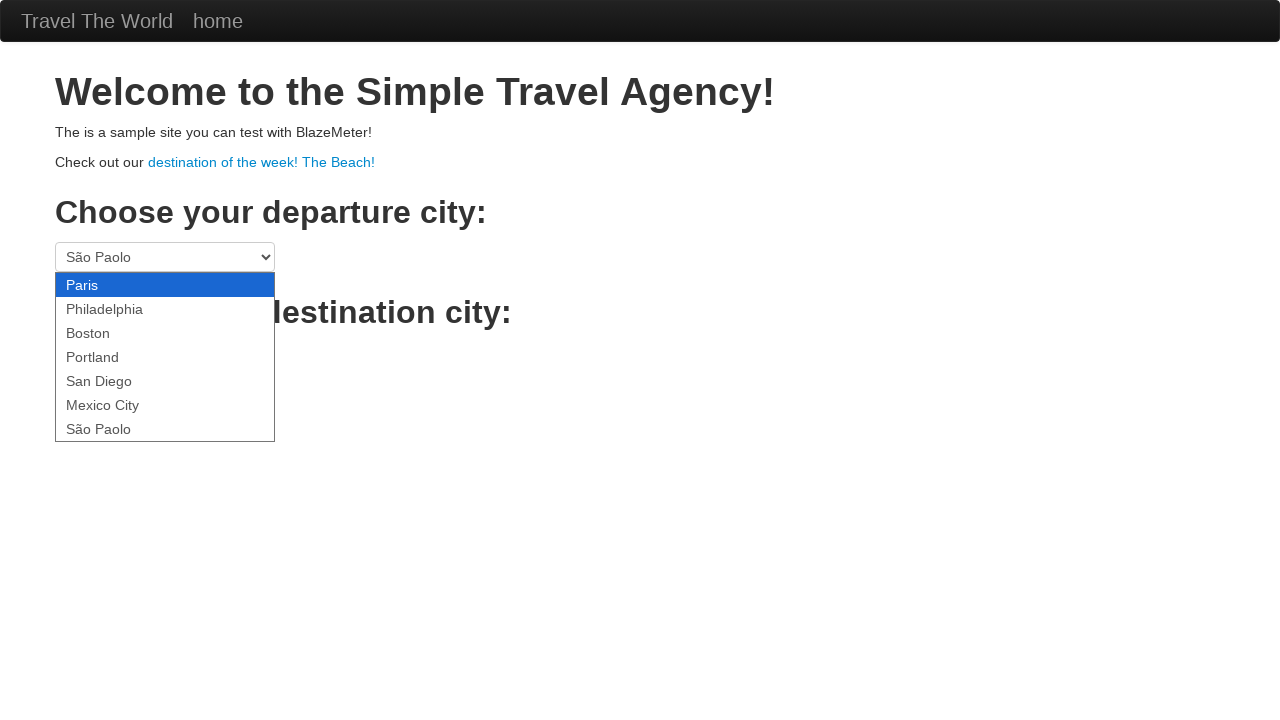

Clicked destination city dropdown at (165, 357) on select[name='toPort']
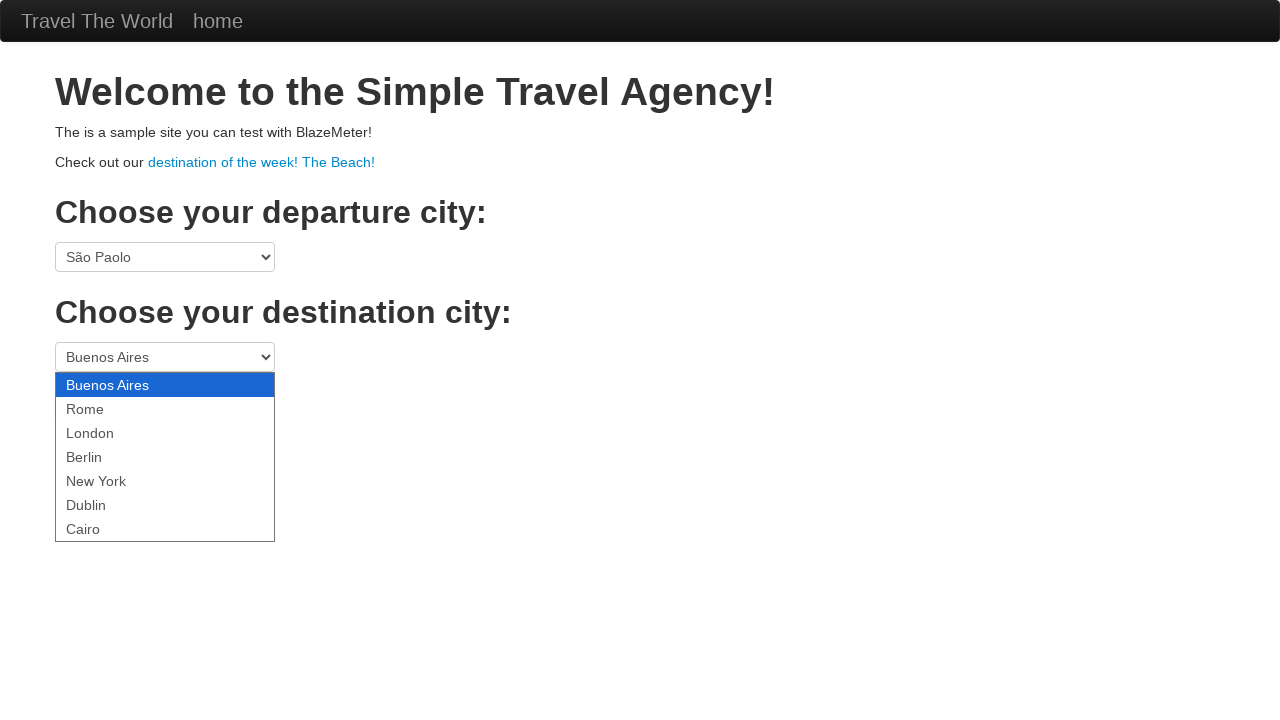

Selected New York as destination city on select[name='toPort']
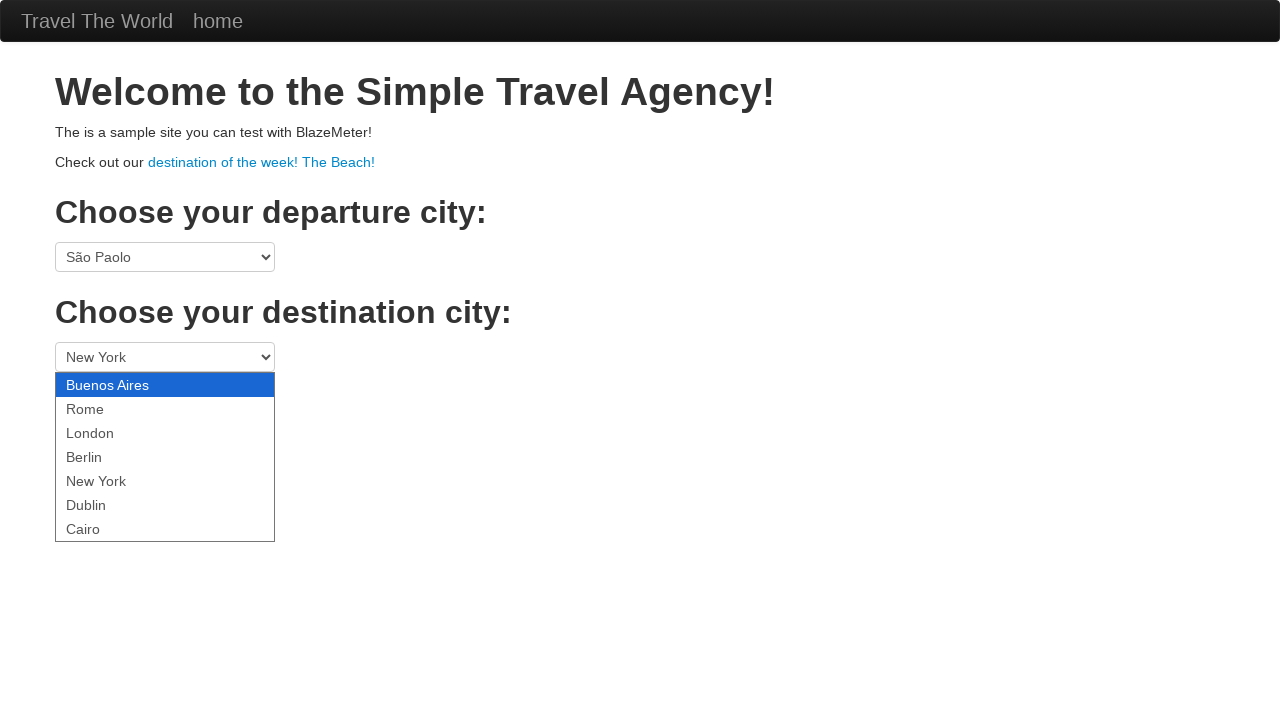

Clicked Find Flights button at (105, 407) on .btn-primary
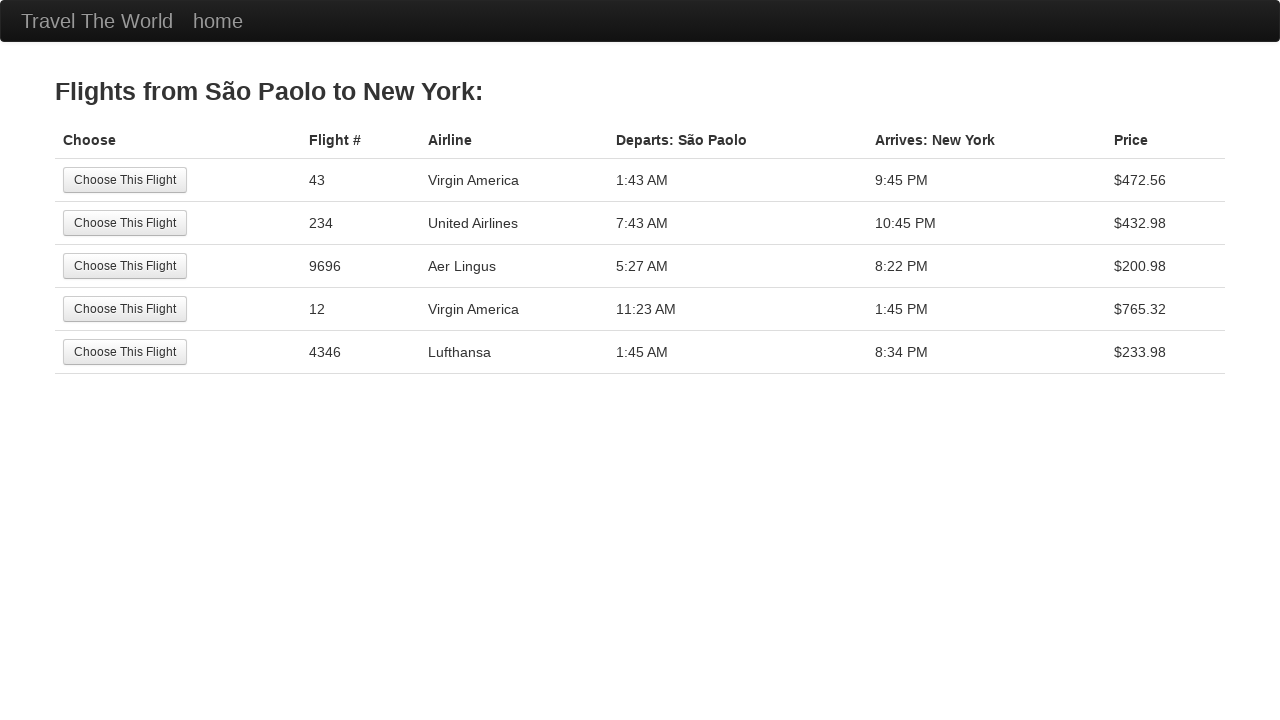

Selected first available flight at (125, 180) on tr:nth-child(1) .btn
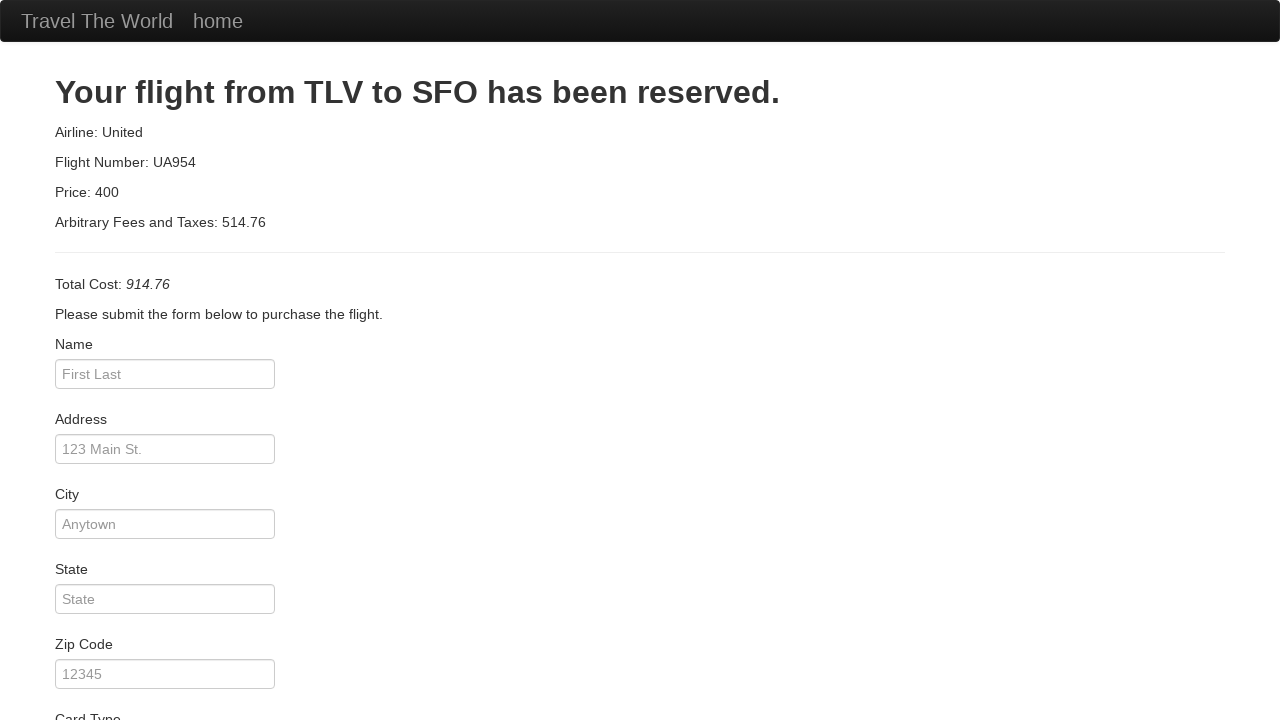

Clicked passenger name field at (165, 374) on #inputName
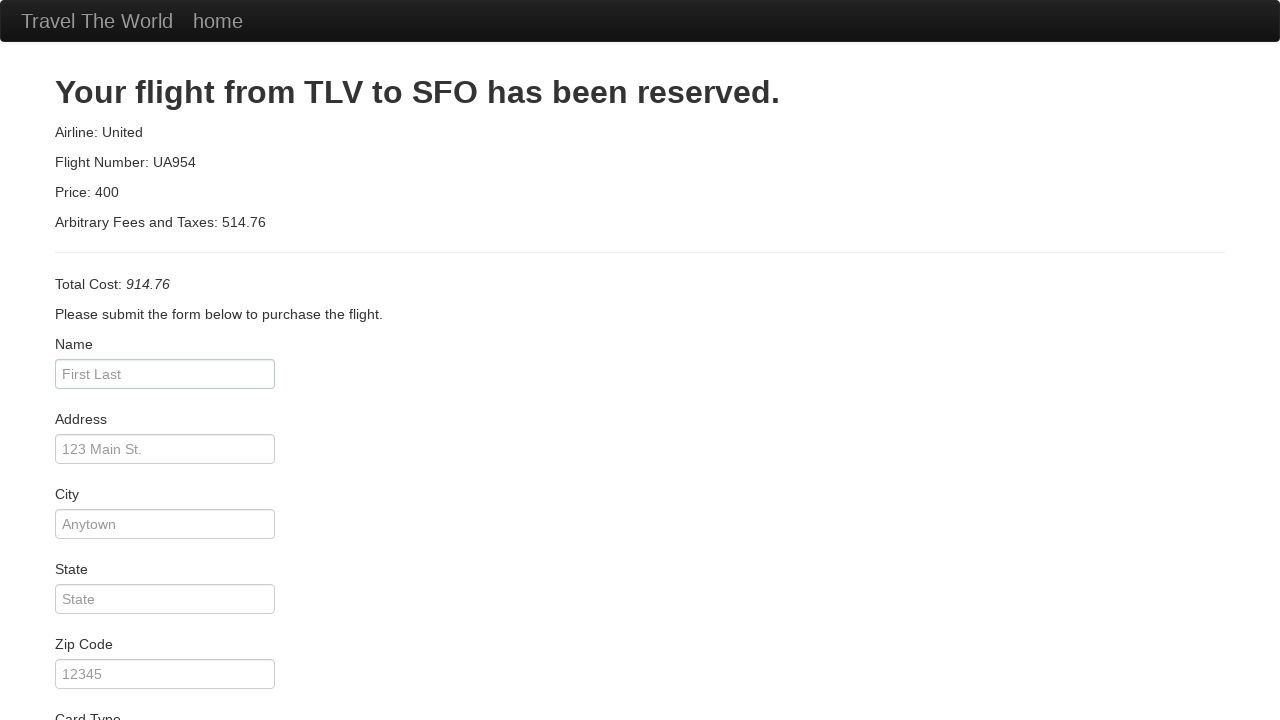

Entered passenger name 'Carlos' on #inputName
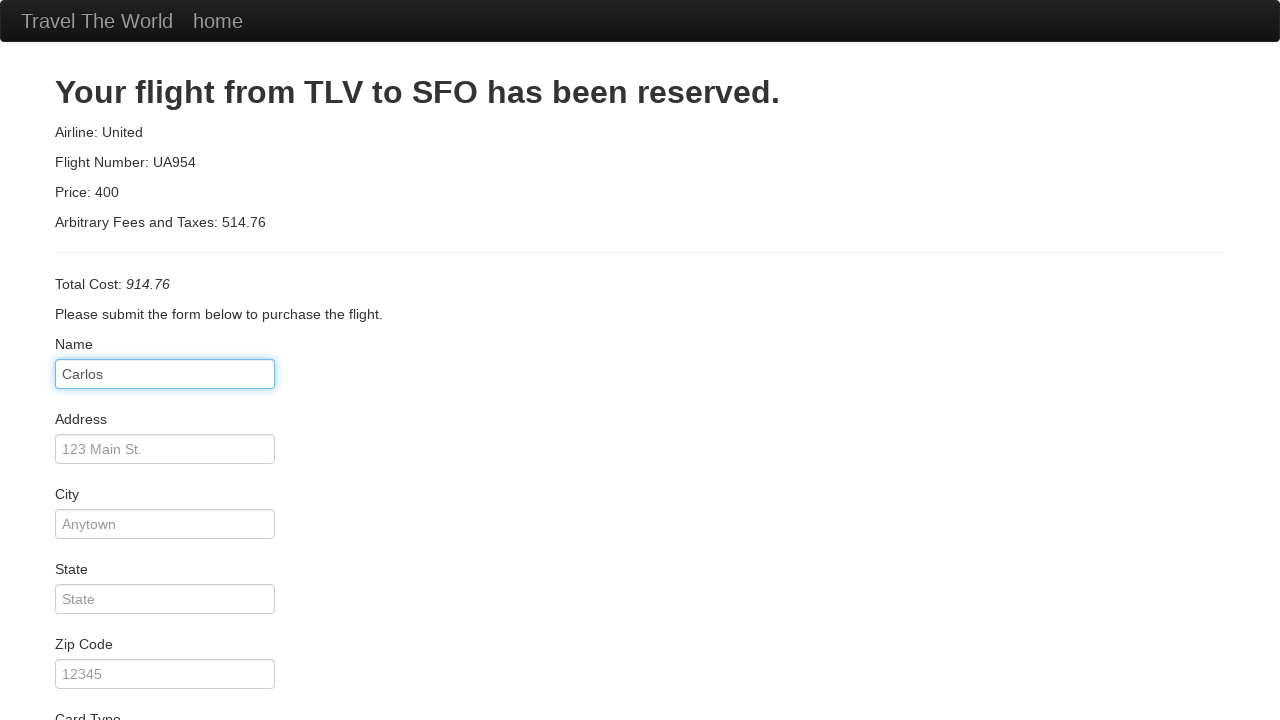

Clicked address field at (165, 449) on #address
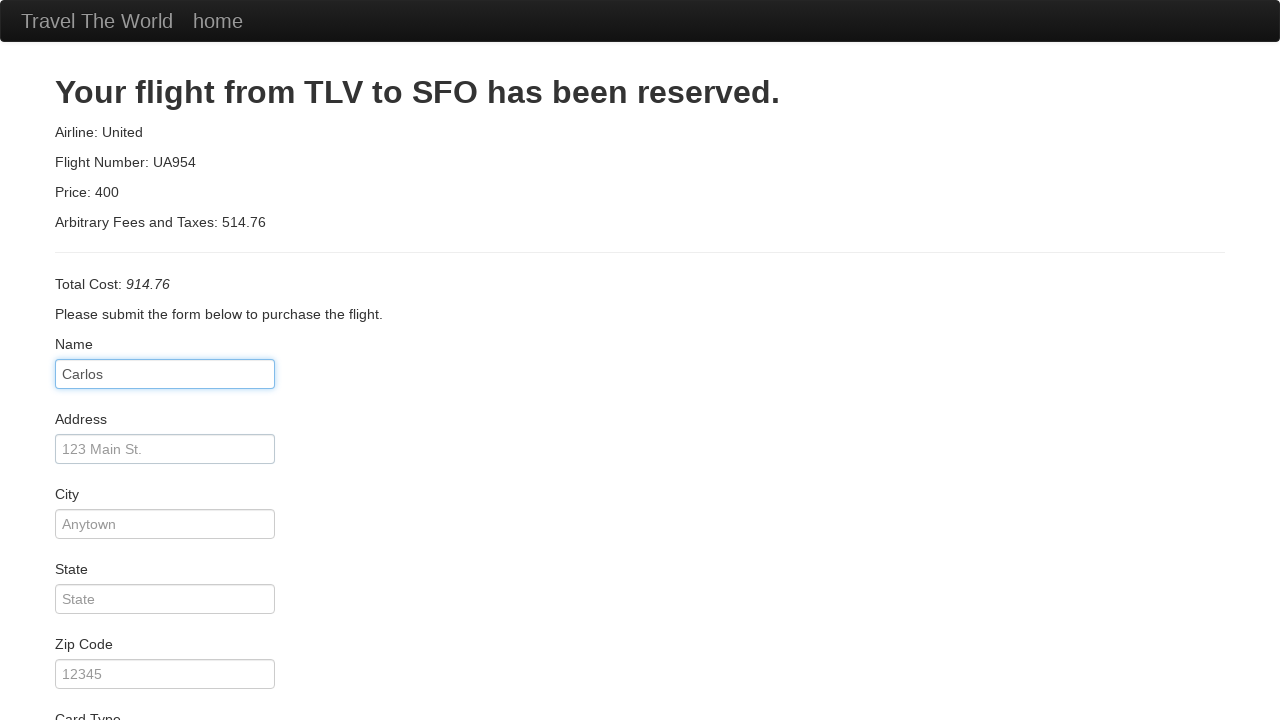

Entered address 'Rua teste 1' on #address
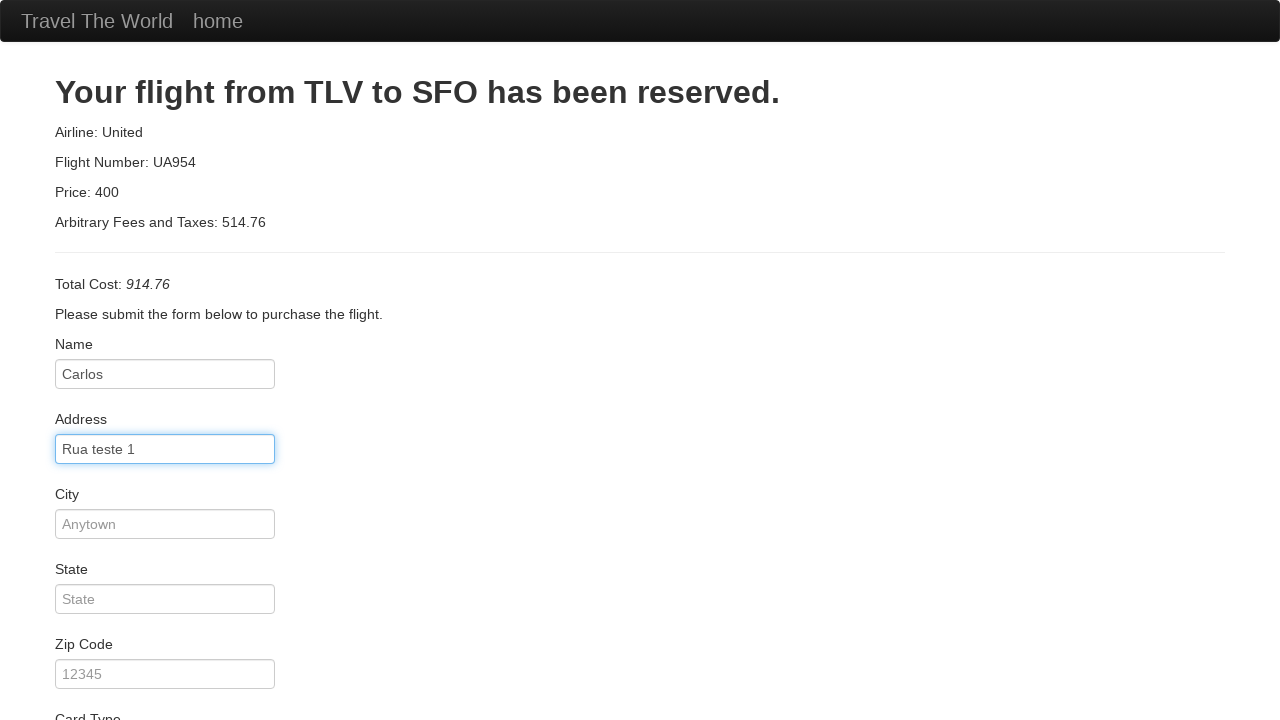

Clicked city field at (165, 524) on #city
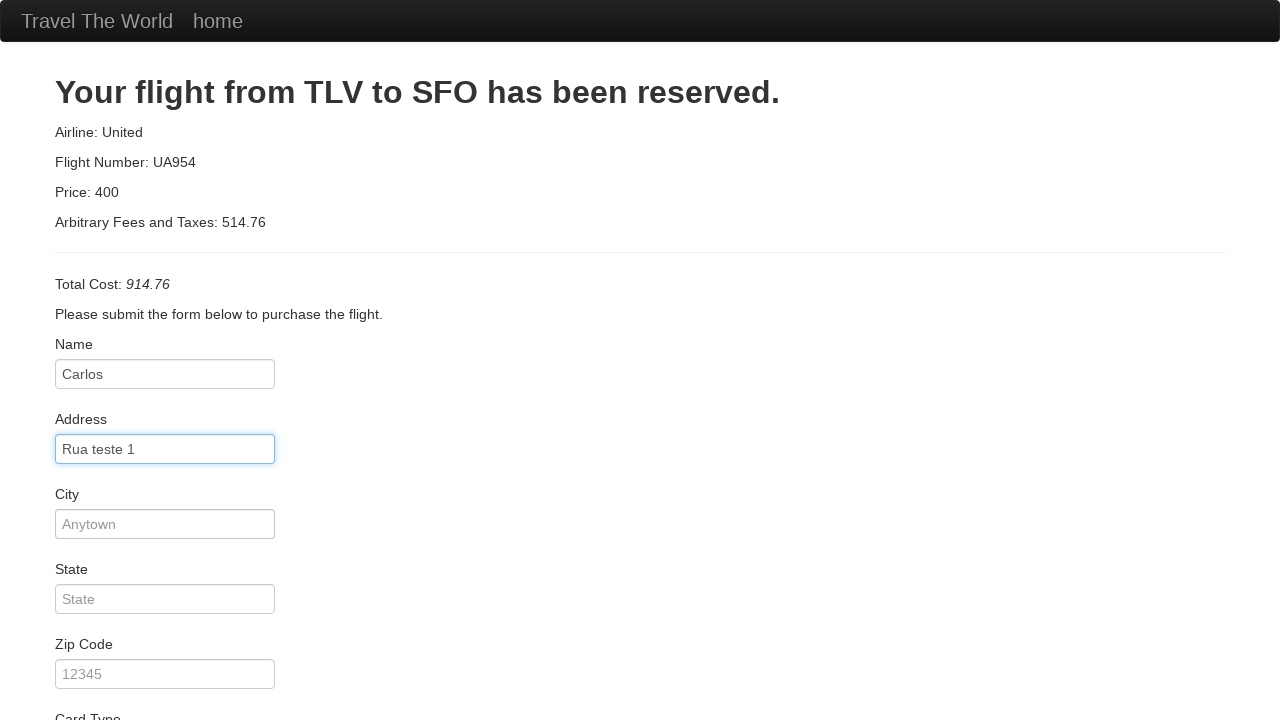

Entered city 'Uberaba' on #city
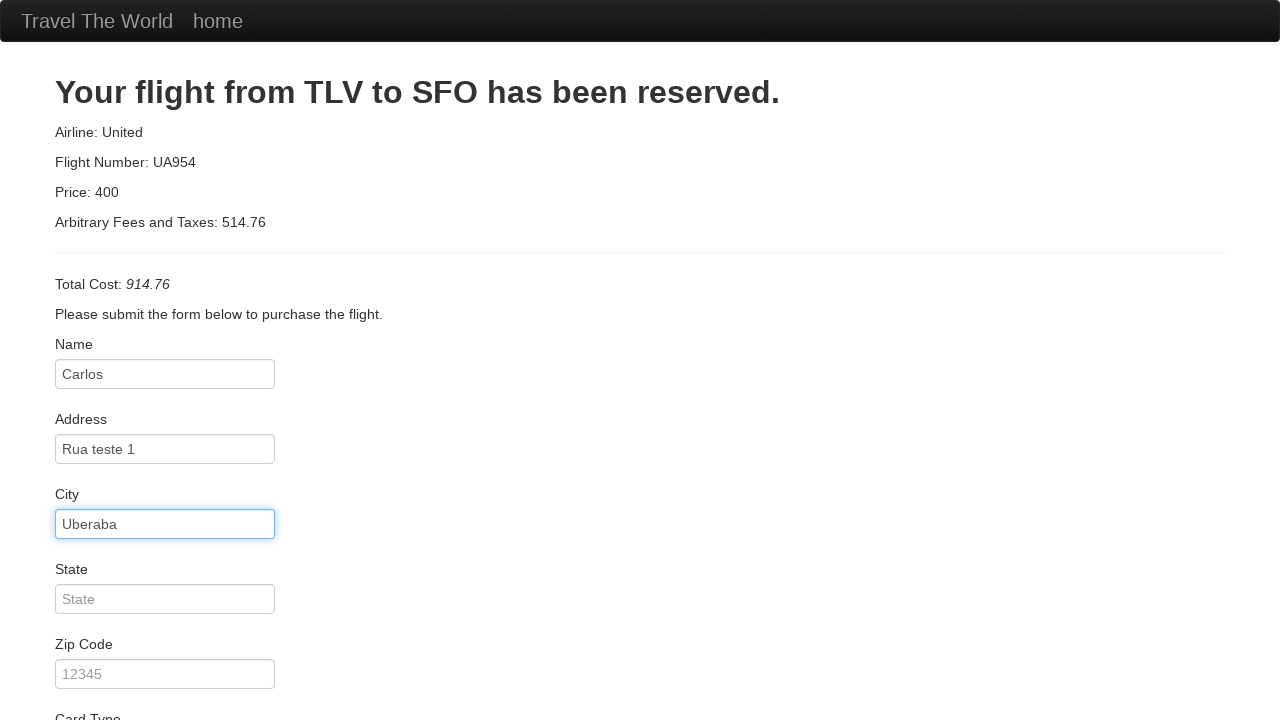

Clicked state field at (165, 599) on #state
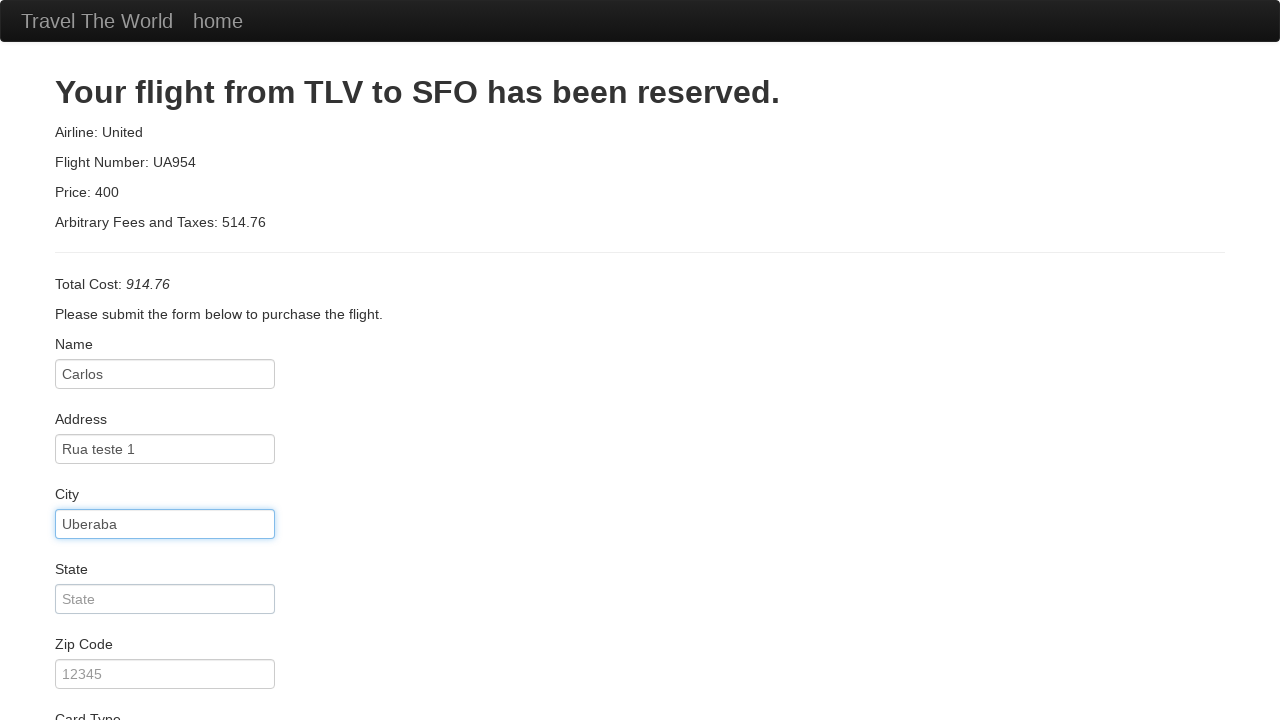

Entered state 'MG' on #state
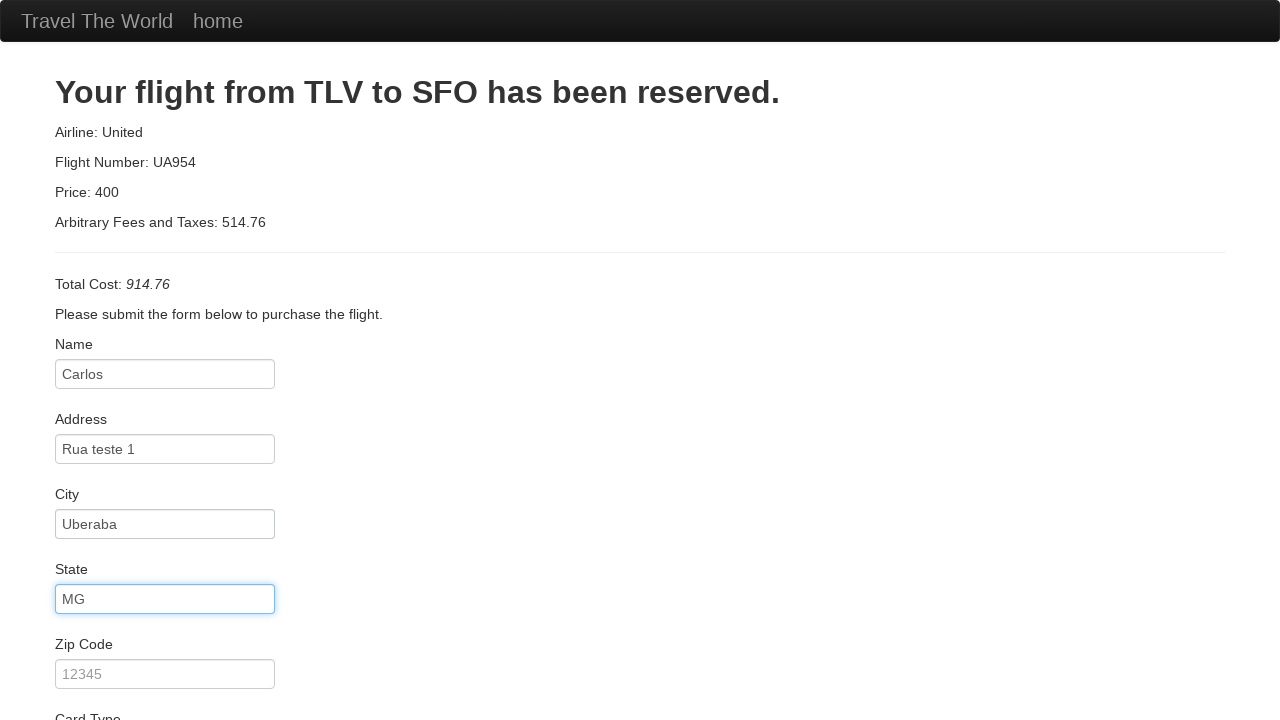

Clicked zip code field at (165, 674) on #zipCode
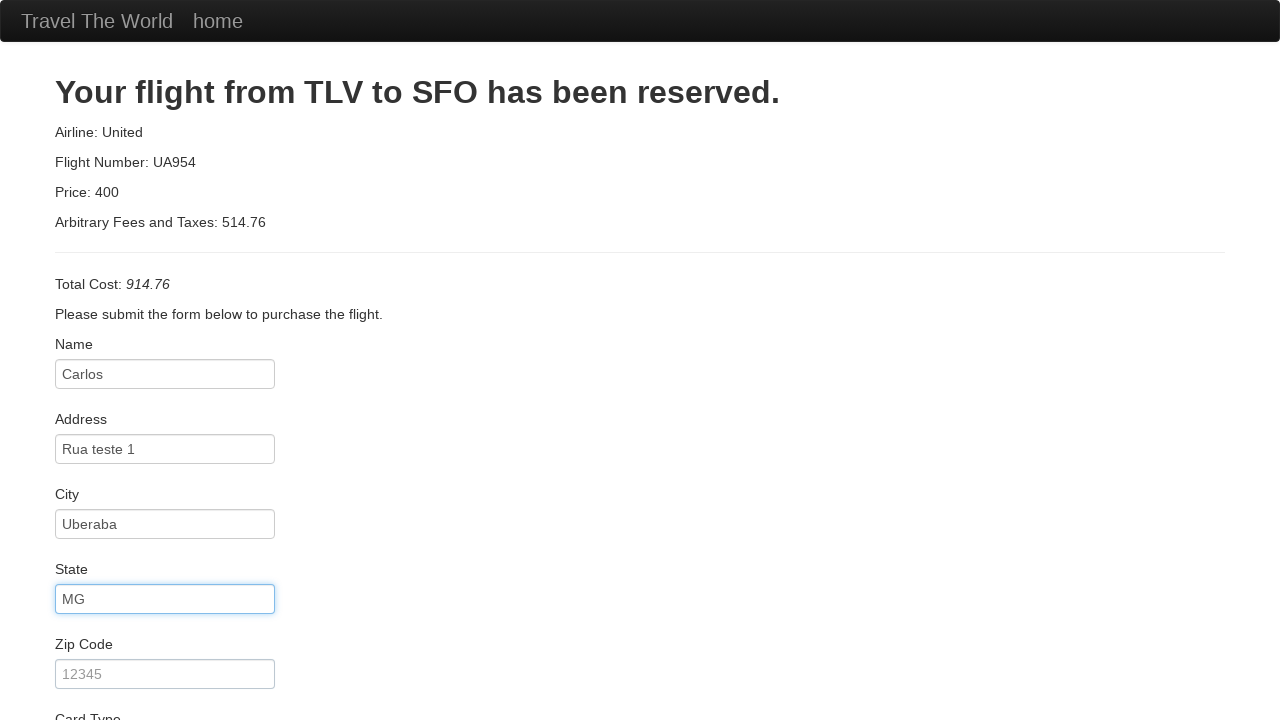

Entered zip code '38402784' on #zipCode
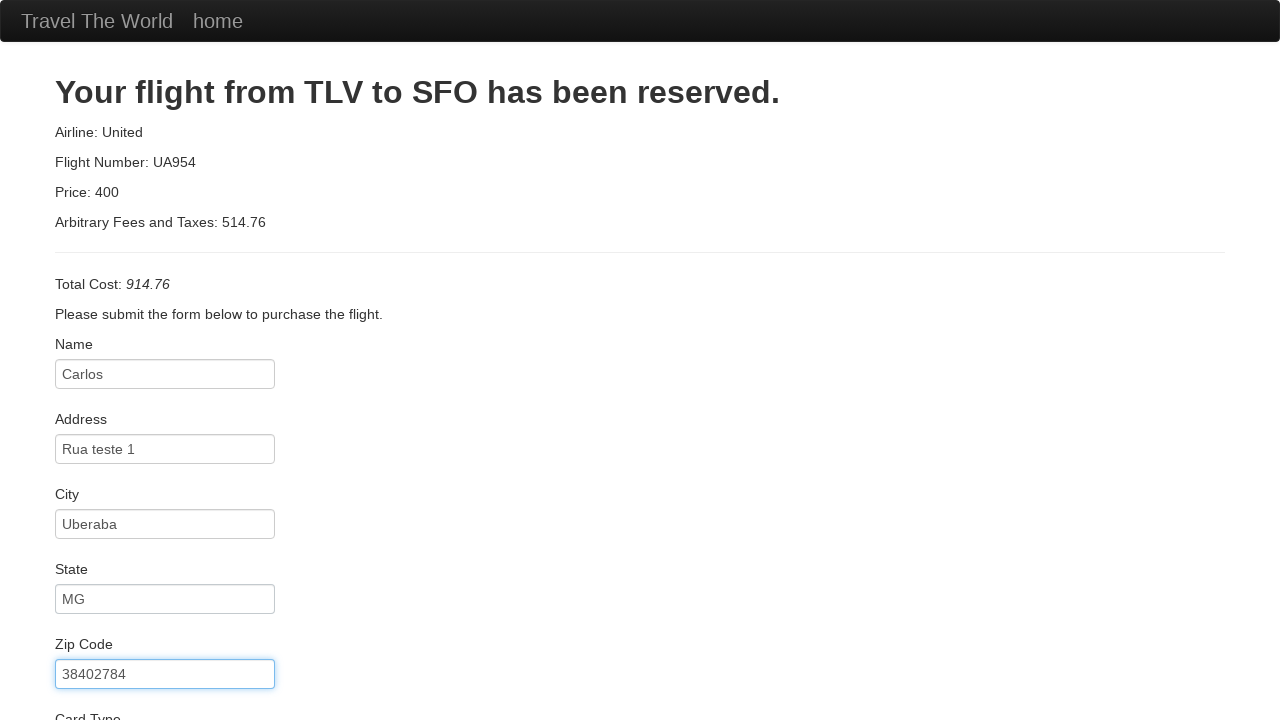

Clicked credit card number field at (165, 380) on #creditCardNumber
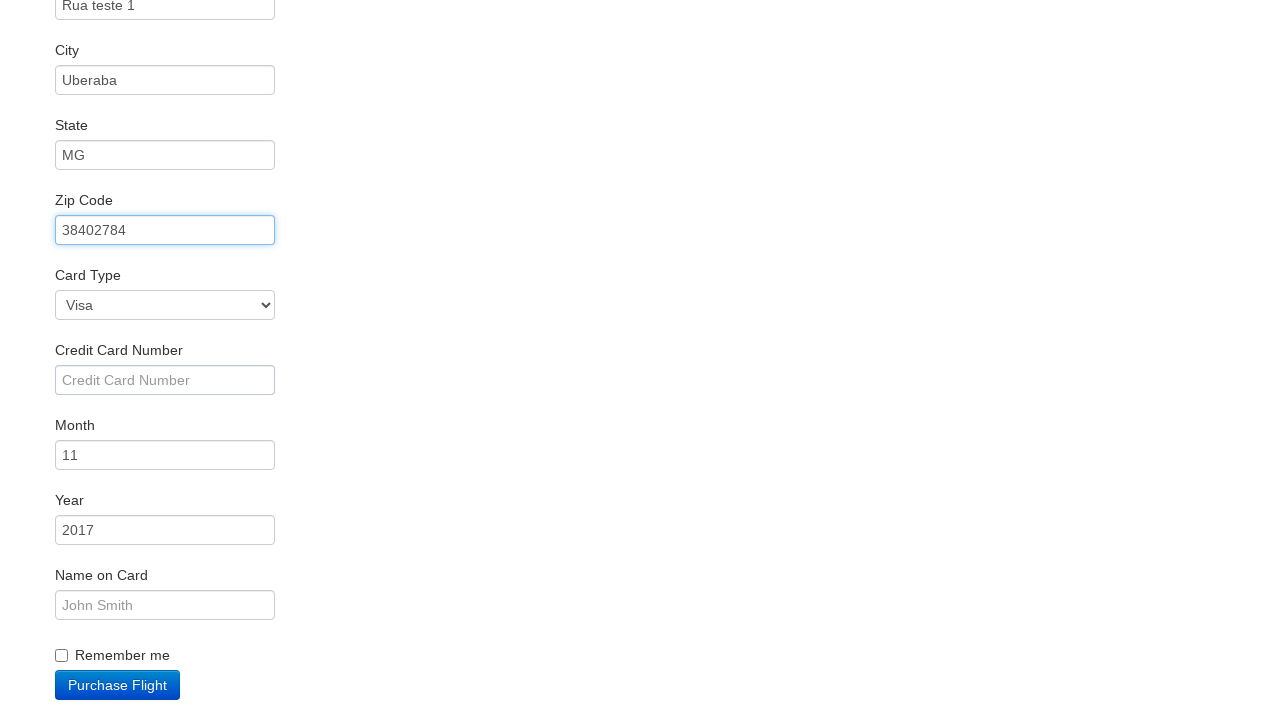

Entered credit card number on #creditCardNumber
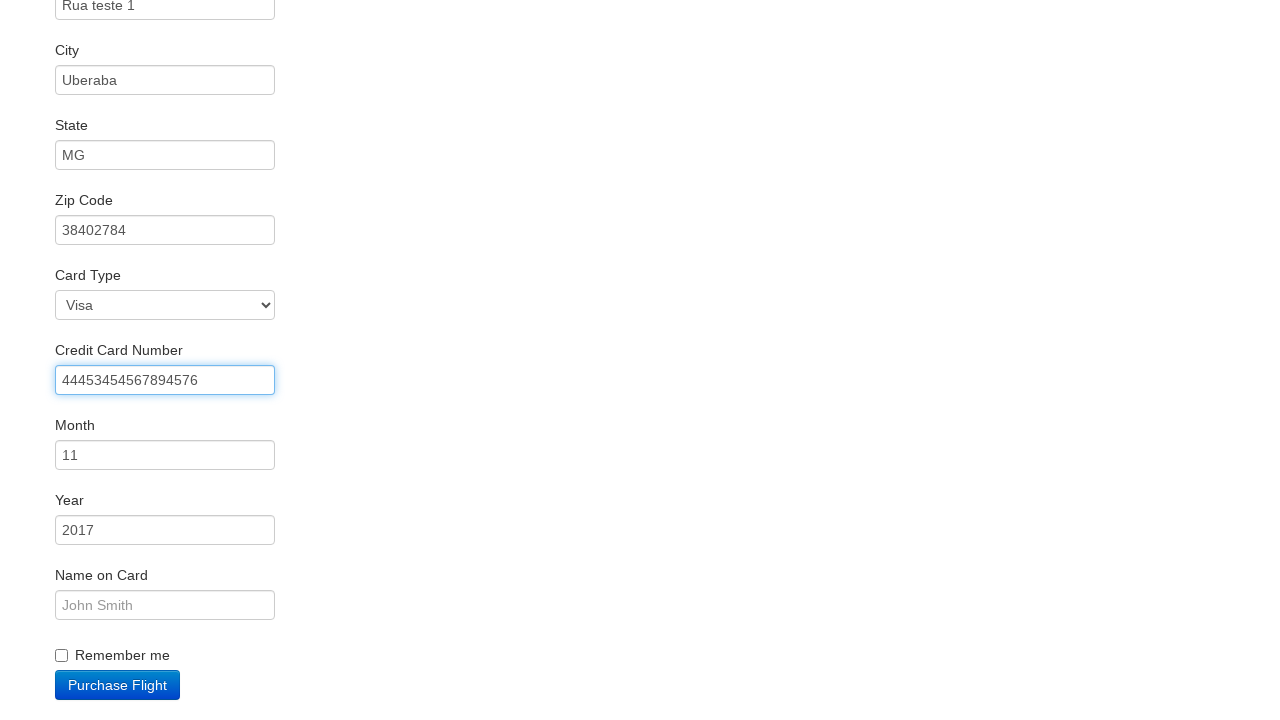

Clicked credit card year field at (165, 530) on #creditCardYear
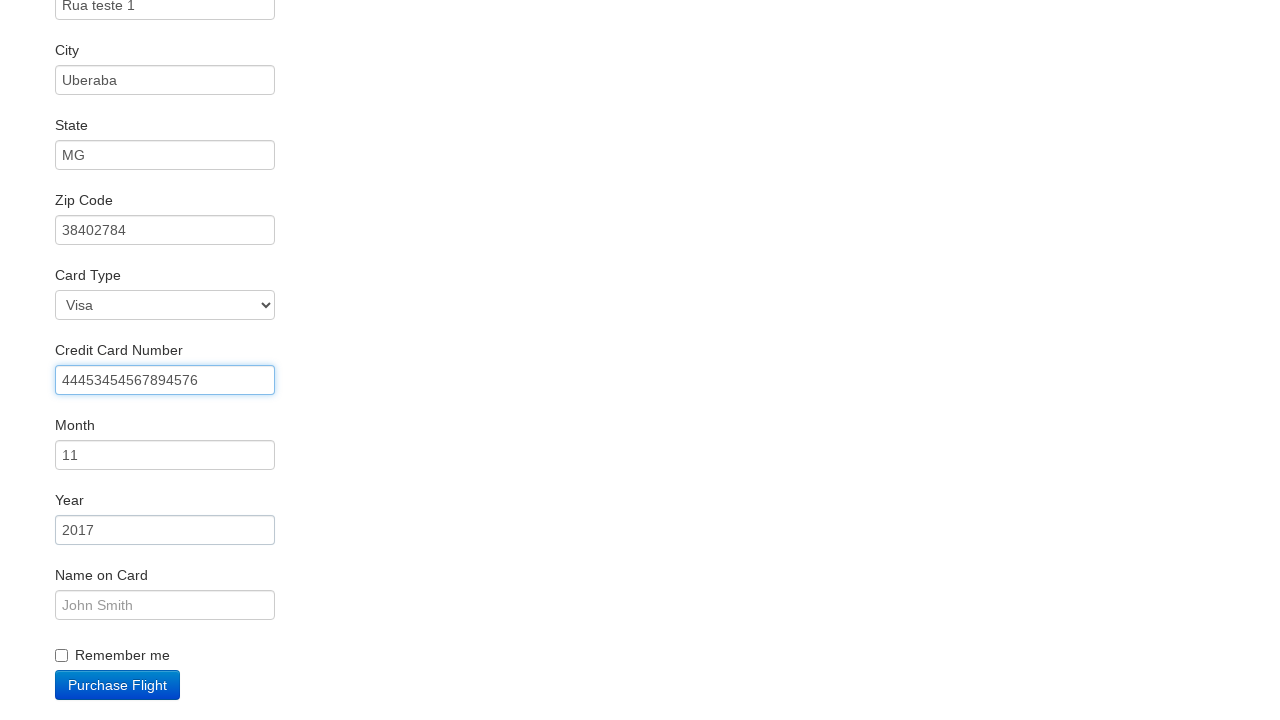

Entered credit card year '2026' on #creditCardYear
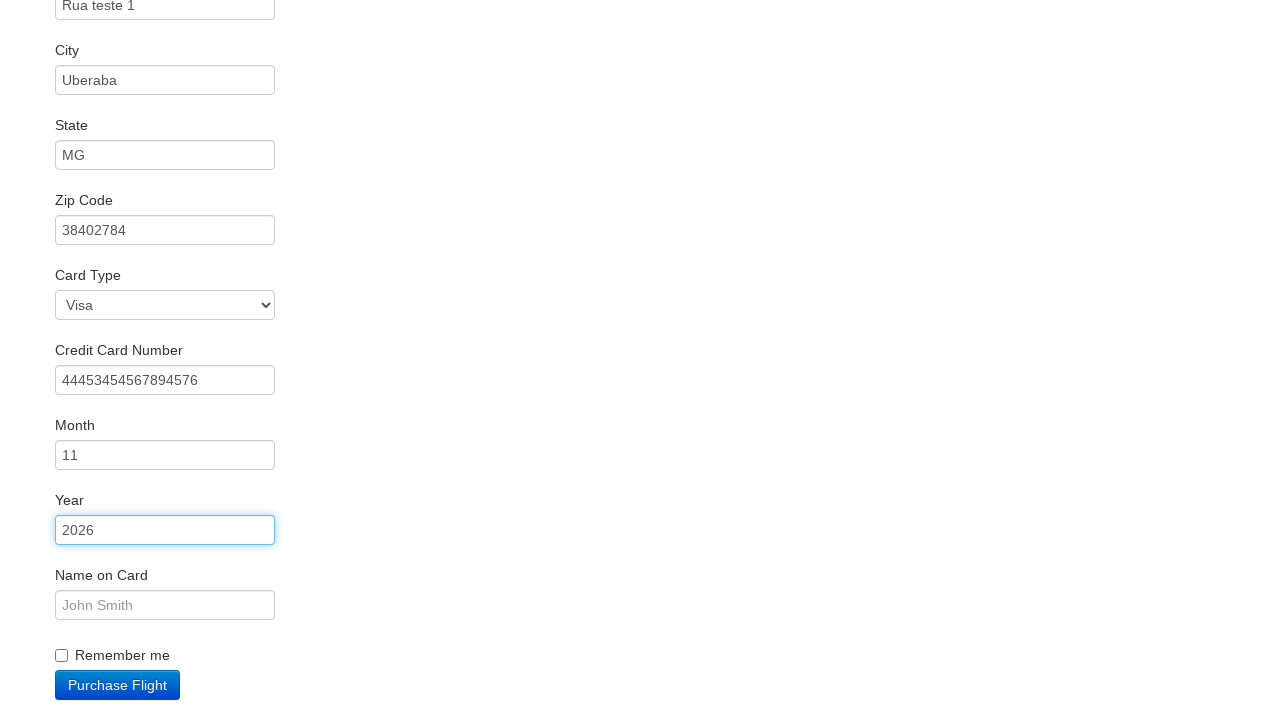

Clicked name on card field at (165, 605) on #nameOnCard
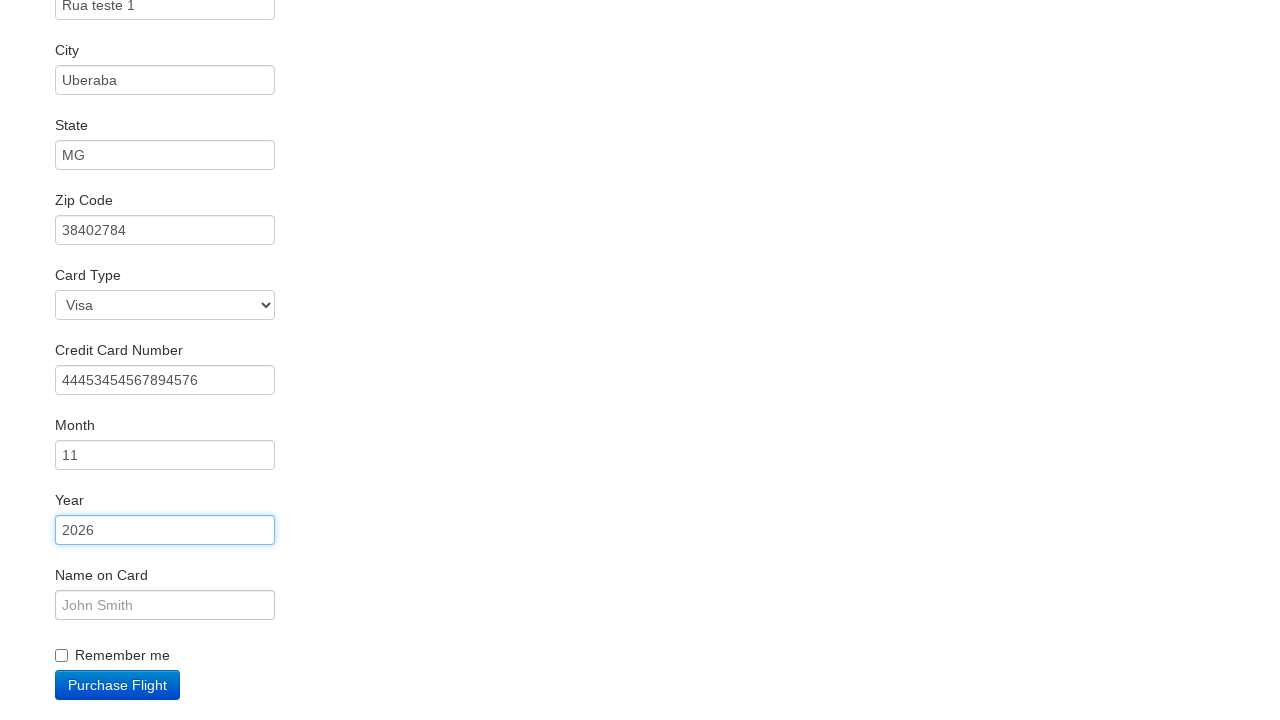

Entered name on card 'Carlos' on #nameOnCard
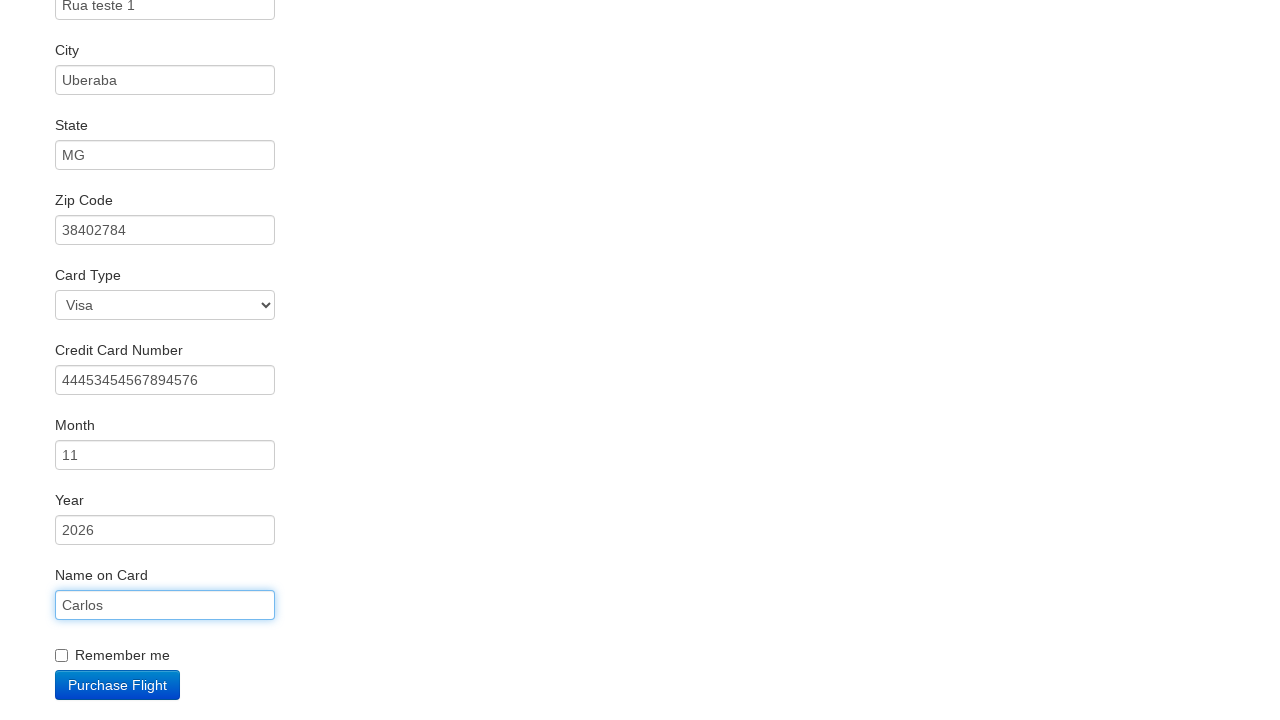

Checked remember me checkbox at (640, 652) on .checkbox
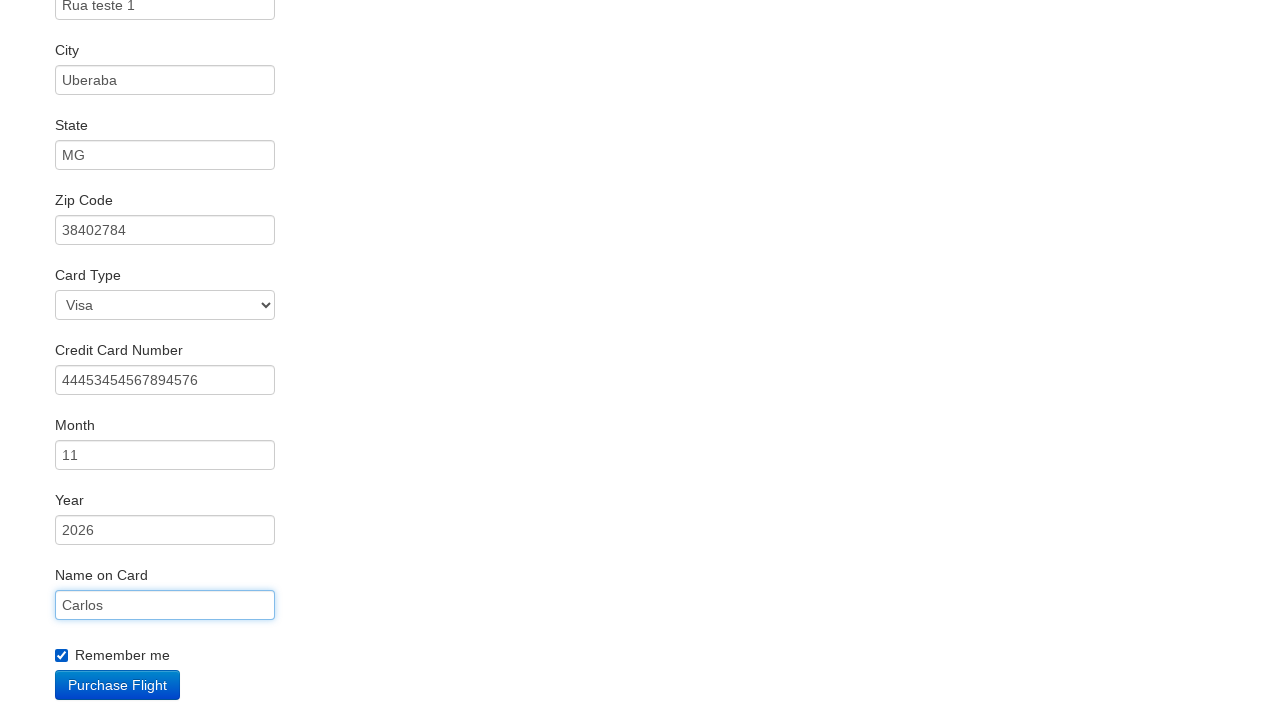

Clicked Purchase Flight button at (118, 685) on .btn-primary
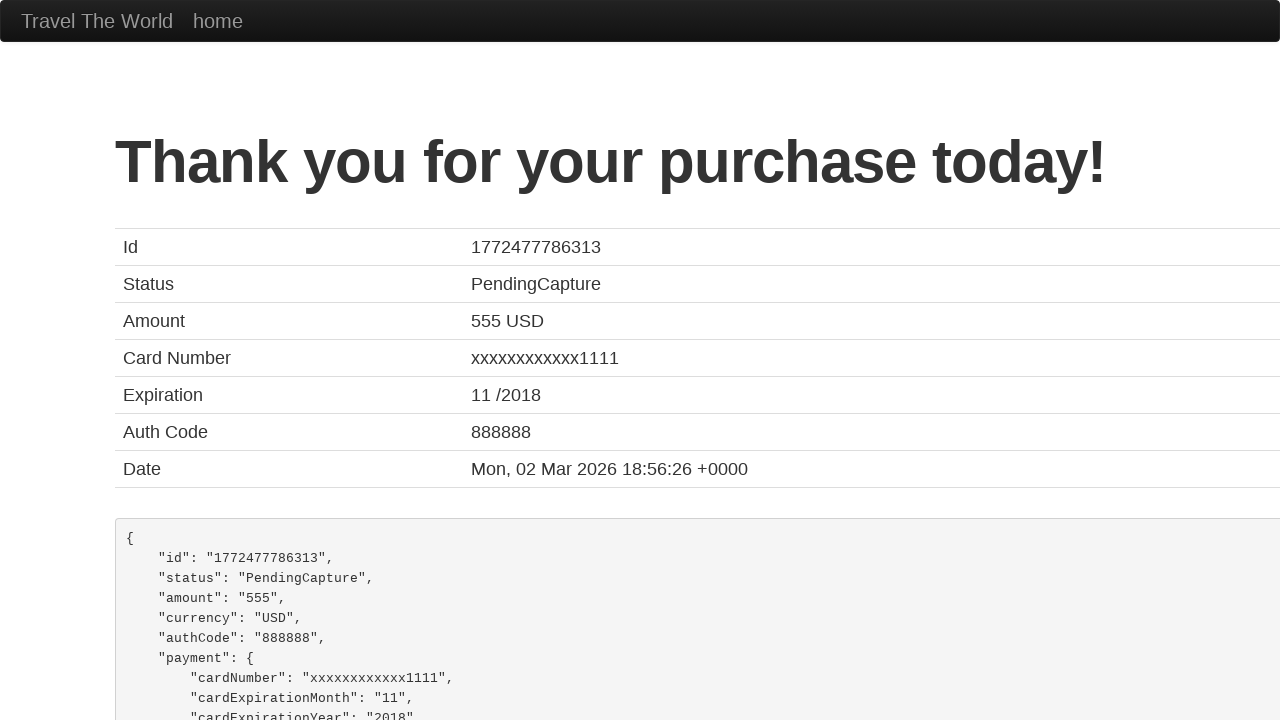

Purchase confirmation page loaded
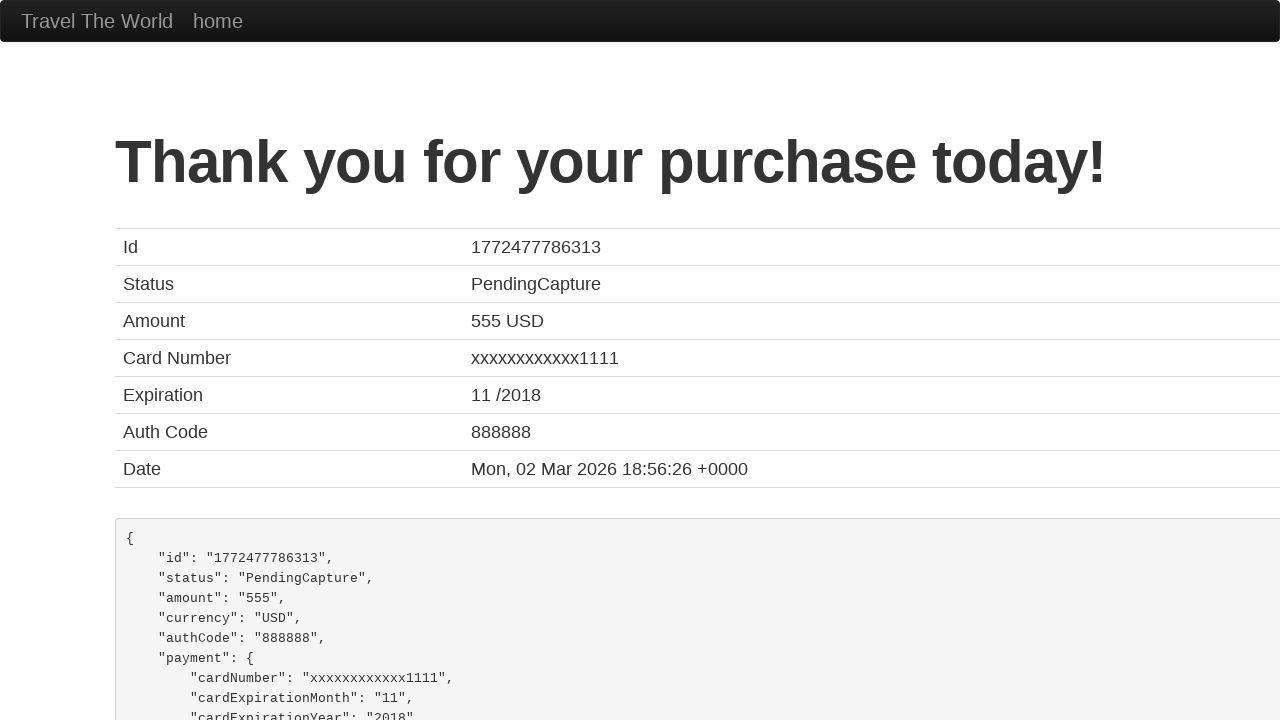

Verified confirmation message 'Thank you for your purchase today!'
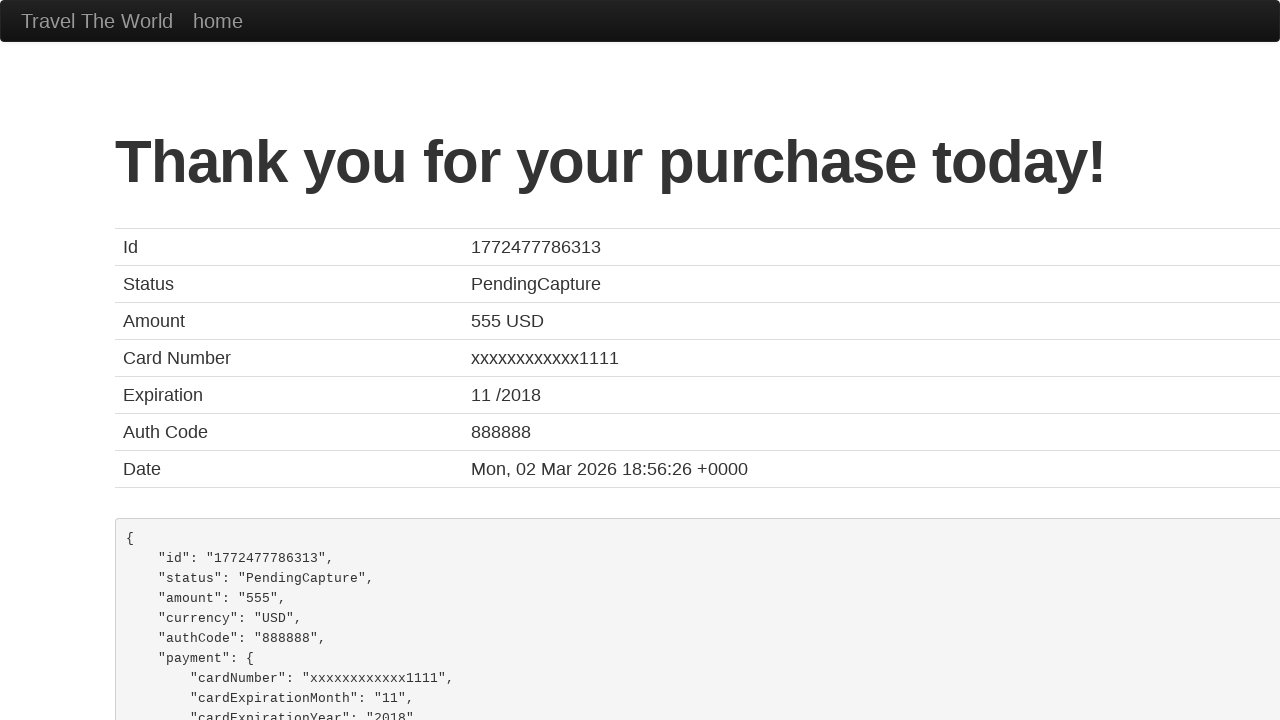

Verified purchase total amount '555 USD'
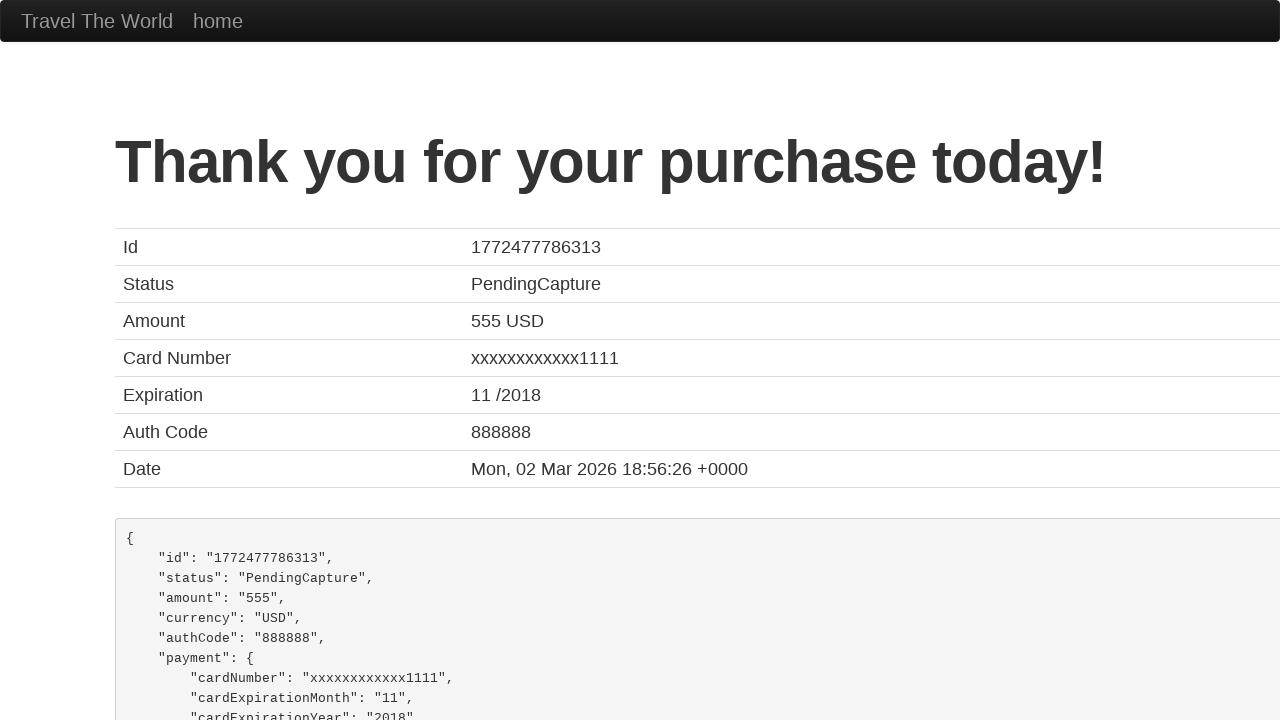

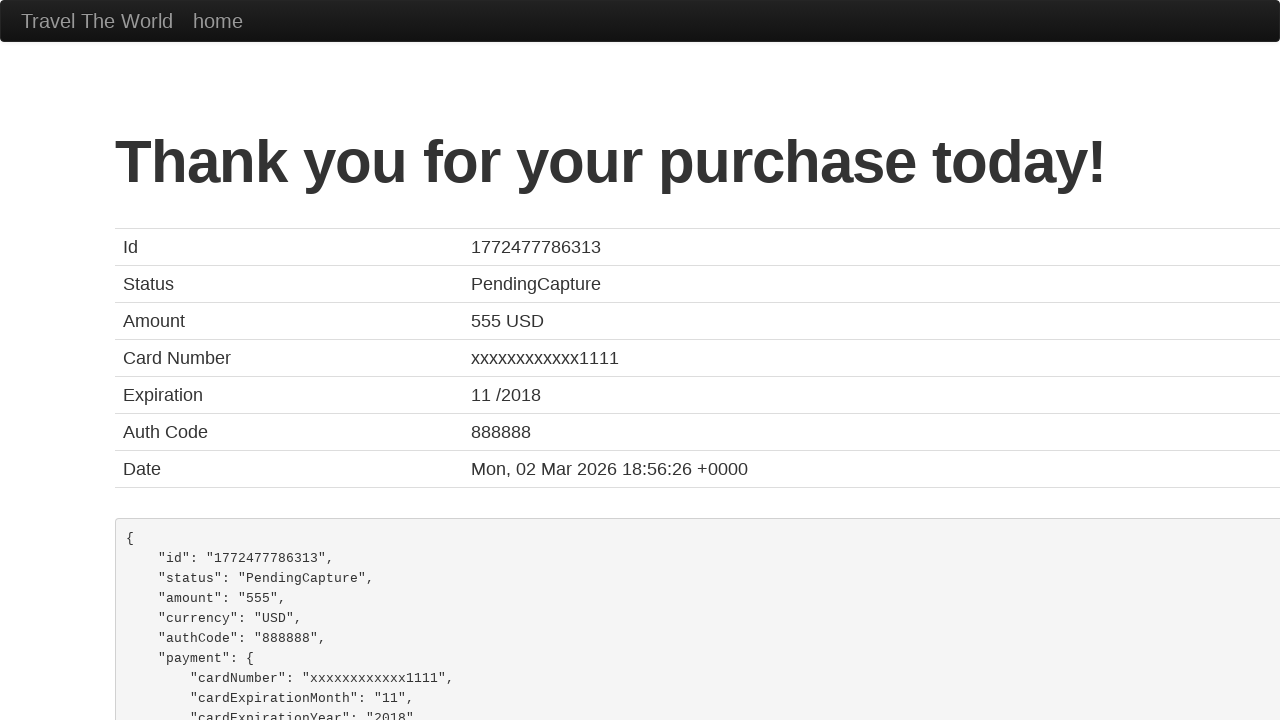